Tests text box form by filling in name, email, and address fields, submitting the form, and verifying the output displays the entered data

Starting URL: https://demoqa.com/text-box

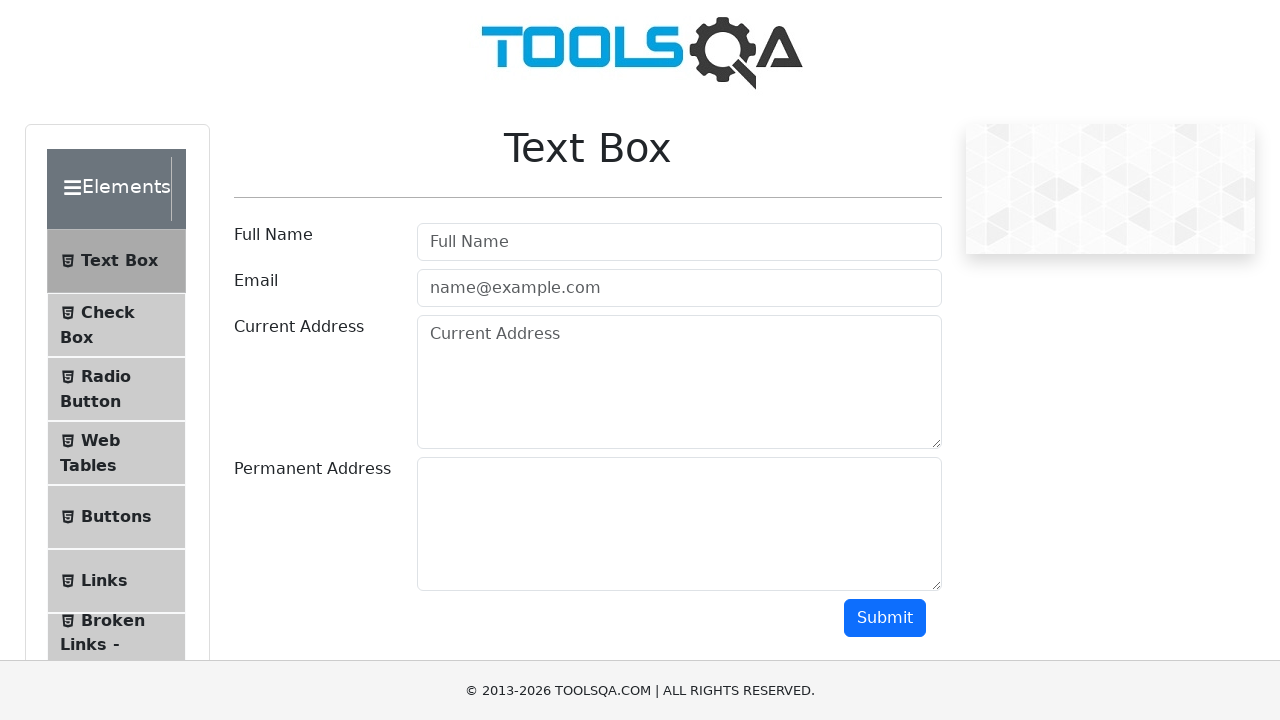

Filled name field with 'John Doe' on #userName
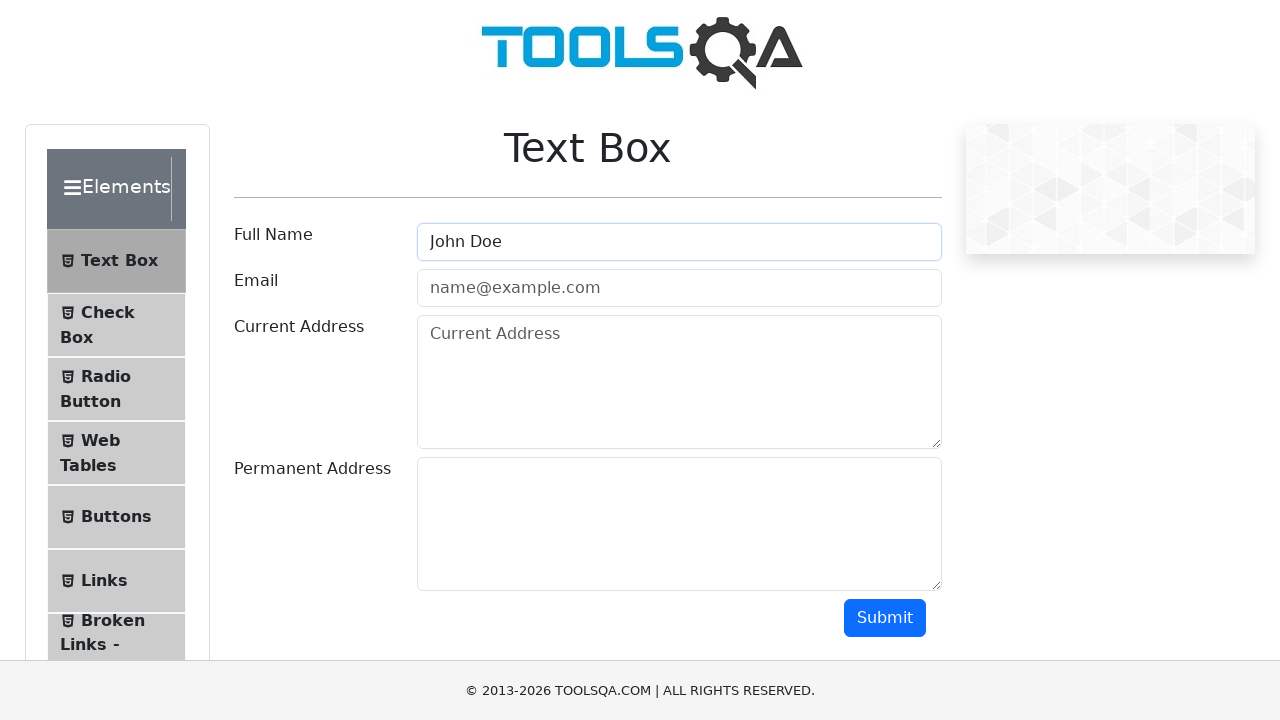

Filled email field with 'john.doe@example.com' on #userEmail
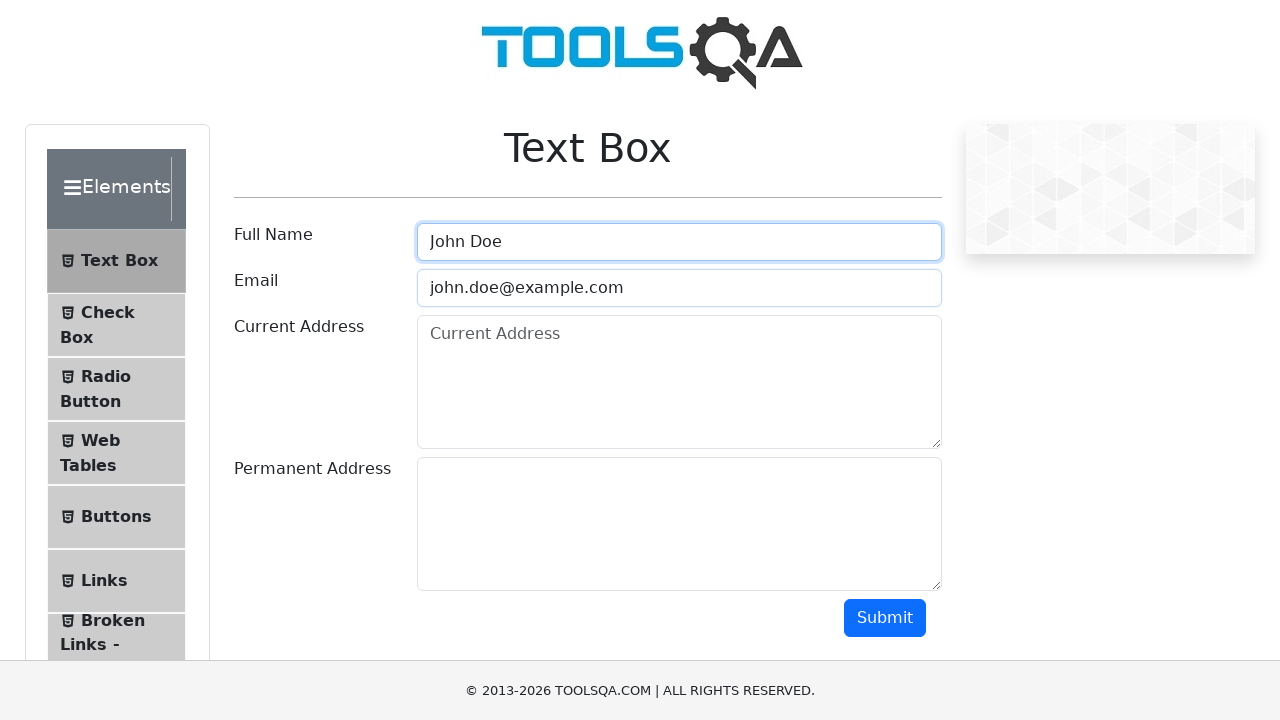

Filled current address field with '123 Main Street, City' on #currentAddress
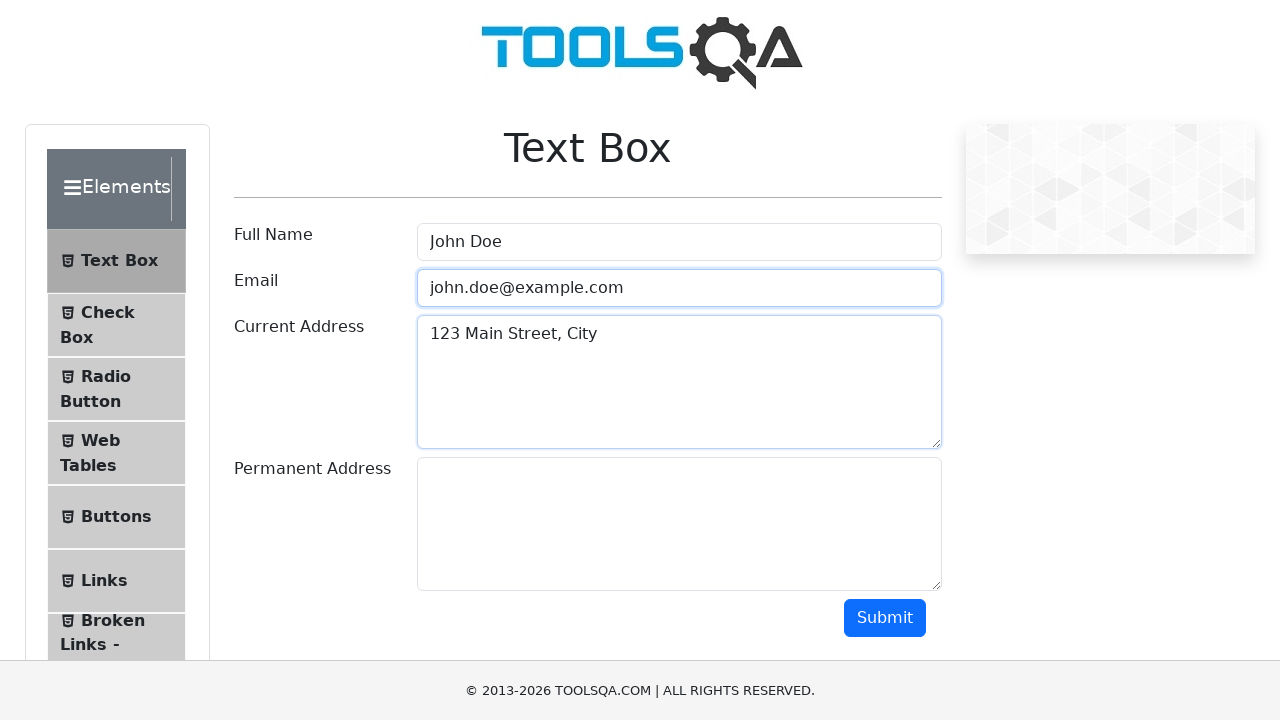

Filled permanent address field with '456 Oak Avenue, Town' on #permanentAddress
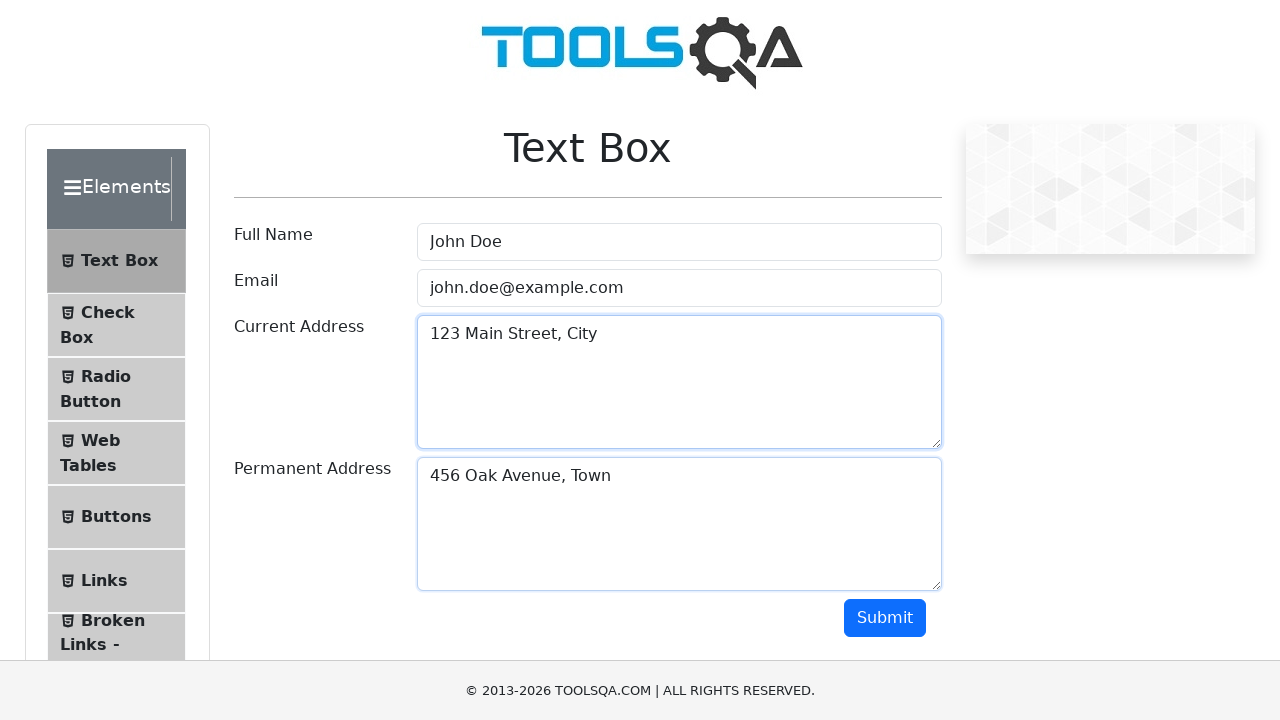

Submitted the text box form
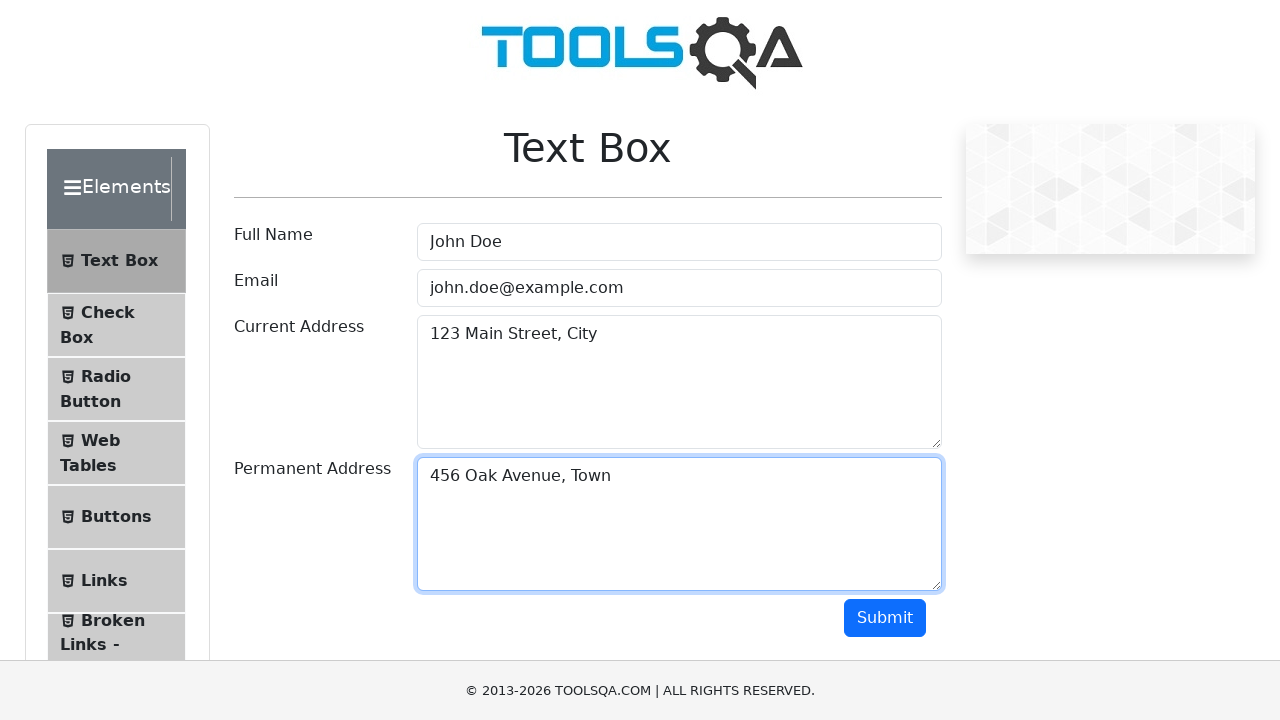

Form output section became visible, verifying entered data is displayed
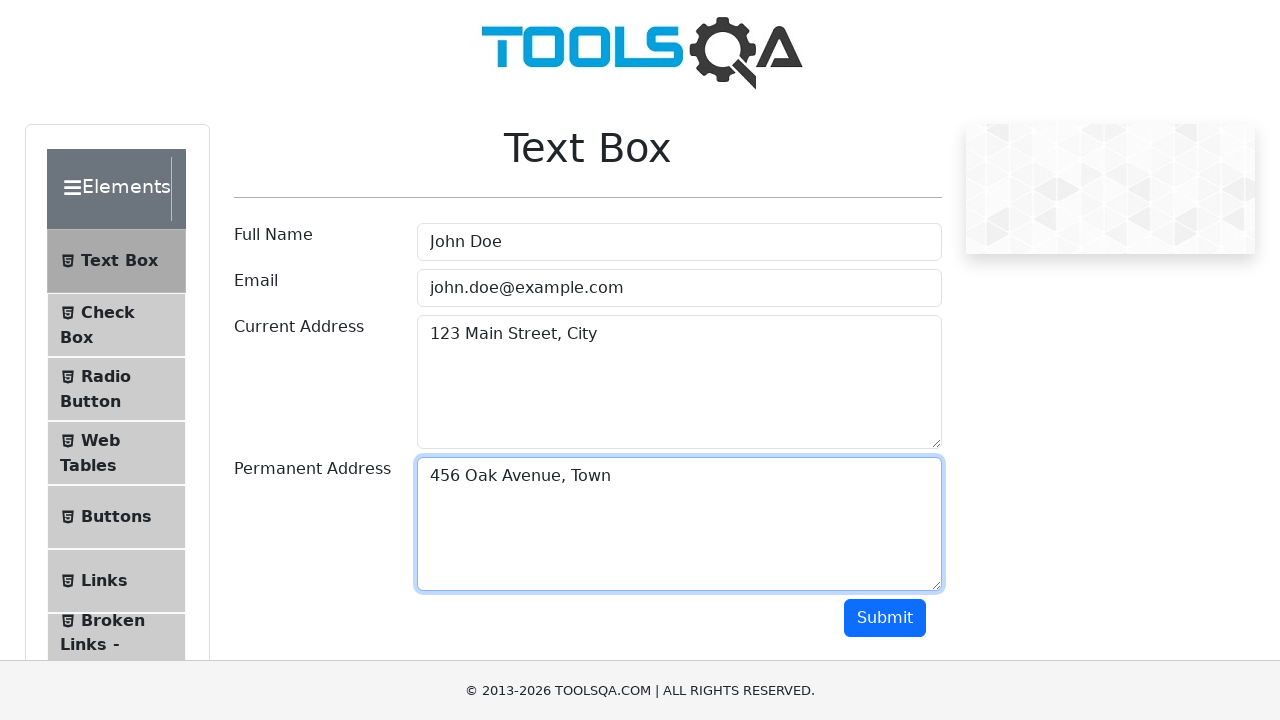

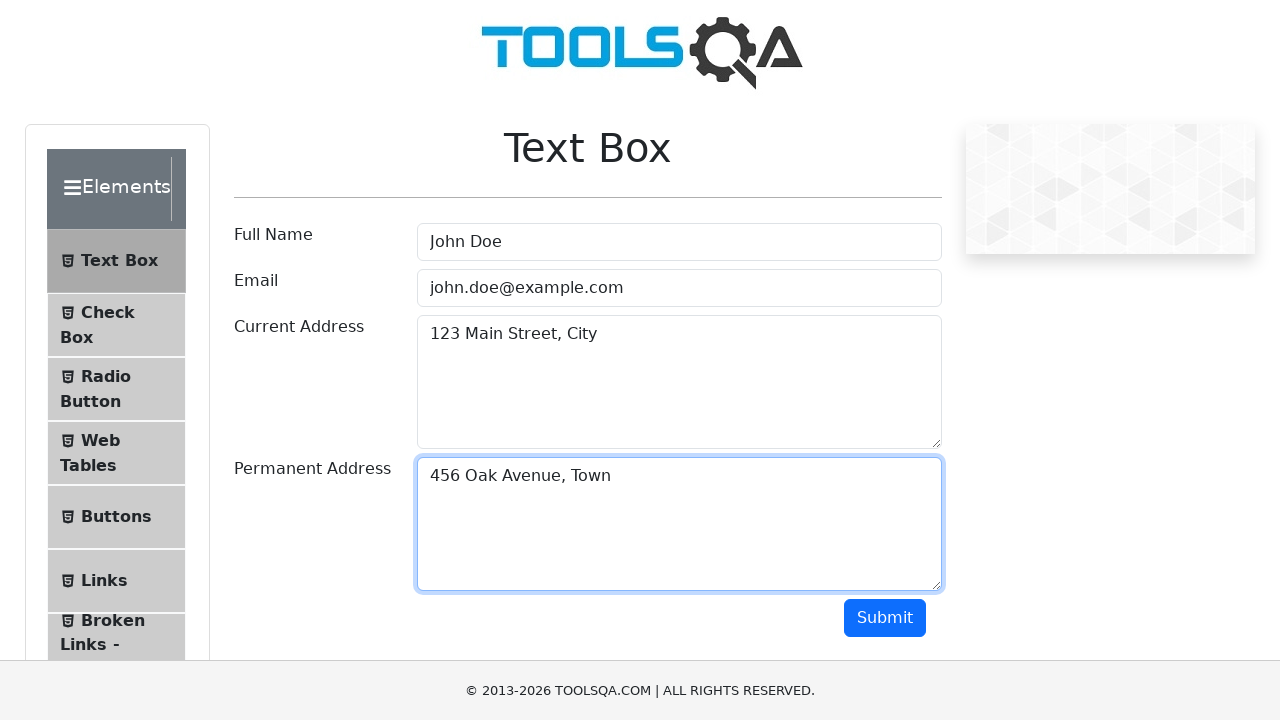